Tests login form validation with empty credentials, verifying that "Required" validation messages appear for both fields

Starting URL: https://opensource-demo.orangehrmlive.com/web/index.php/auth/login

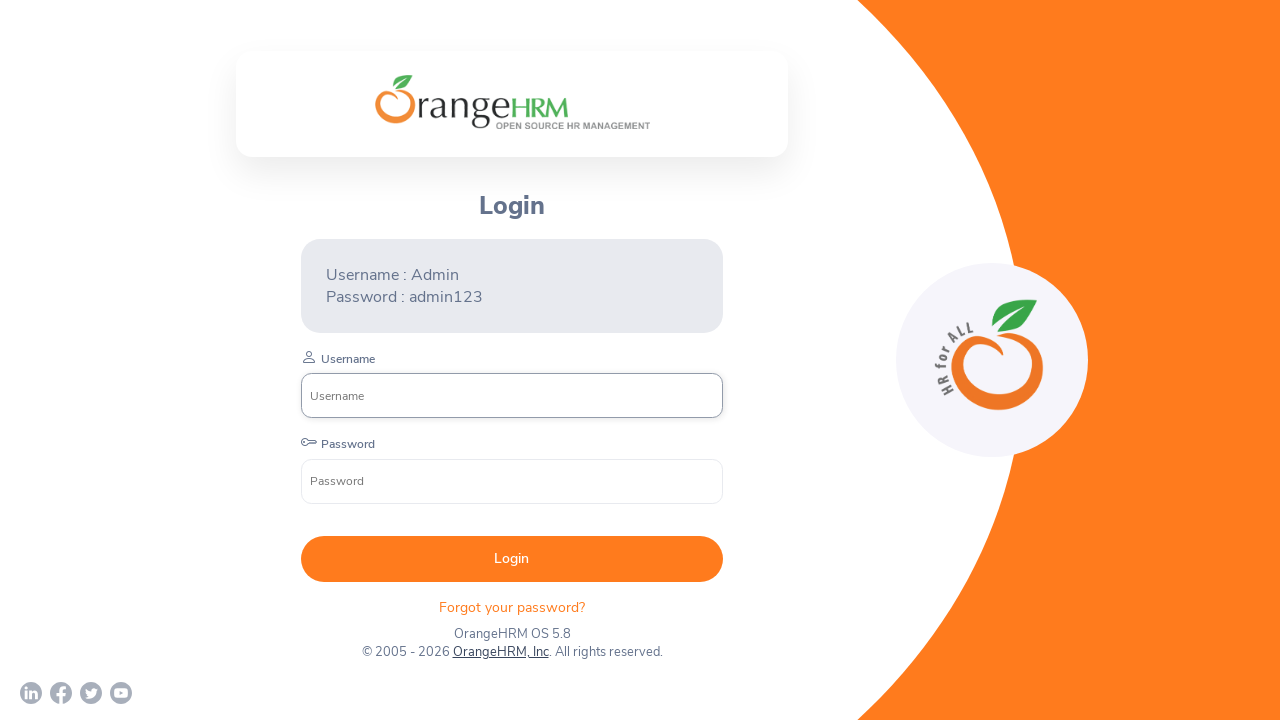

Cleared username field and left it empty on input[placeholder='Username']
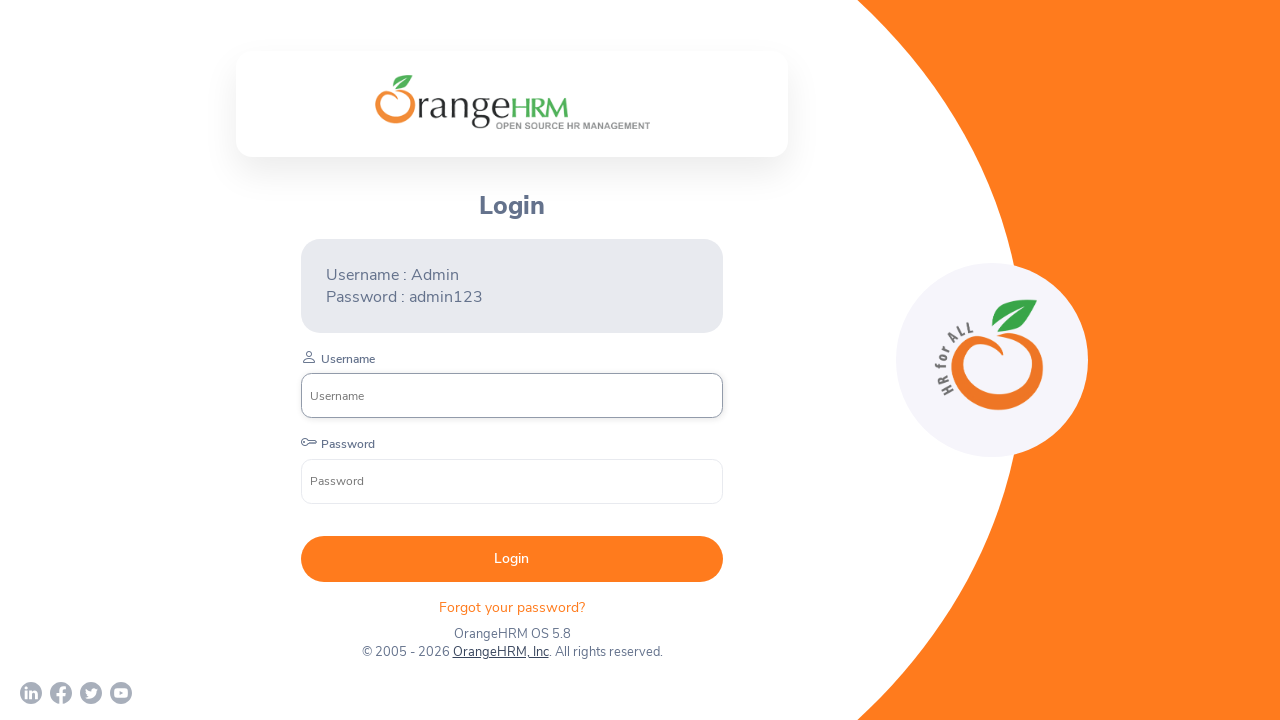

Cleared password field and left it empty on input[placeholder='Password']
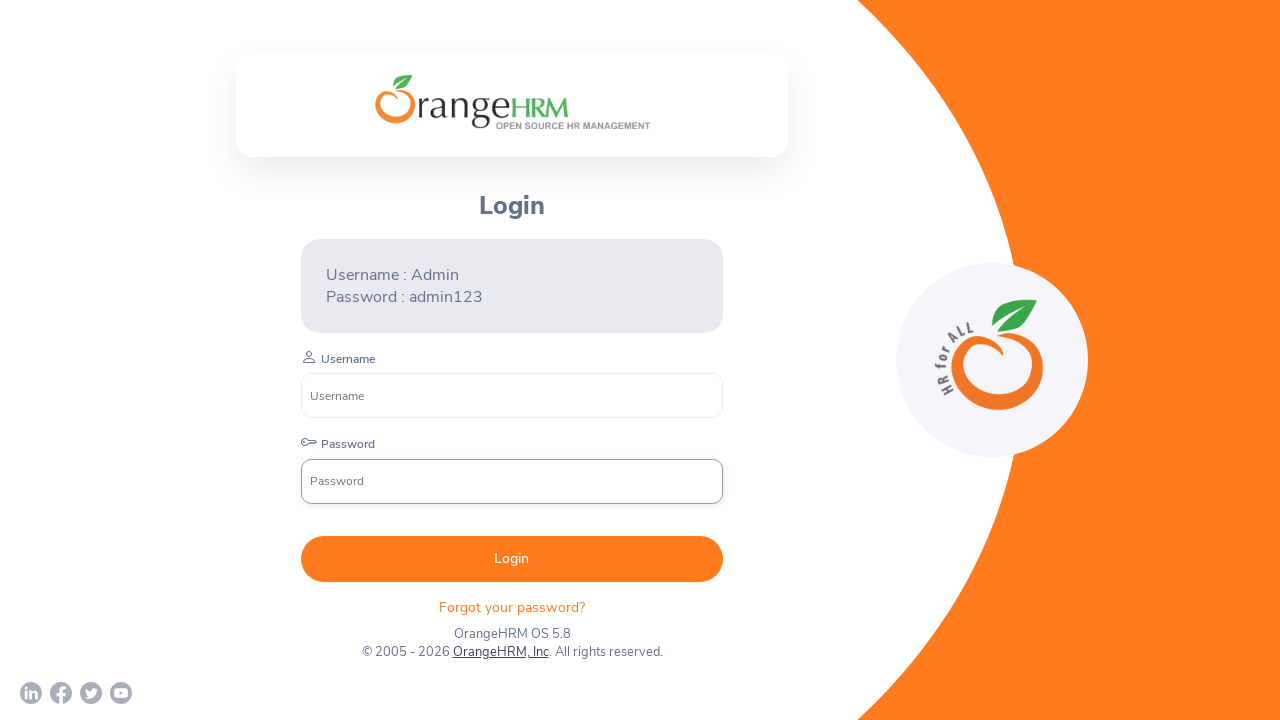

Clicked Login button with empty credentials at (512, 559) on button:has-text('Login')
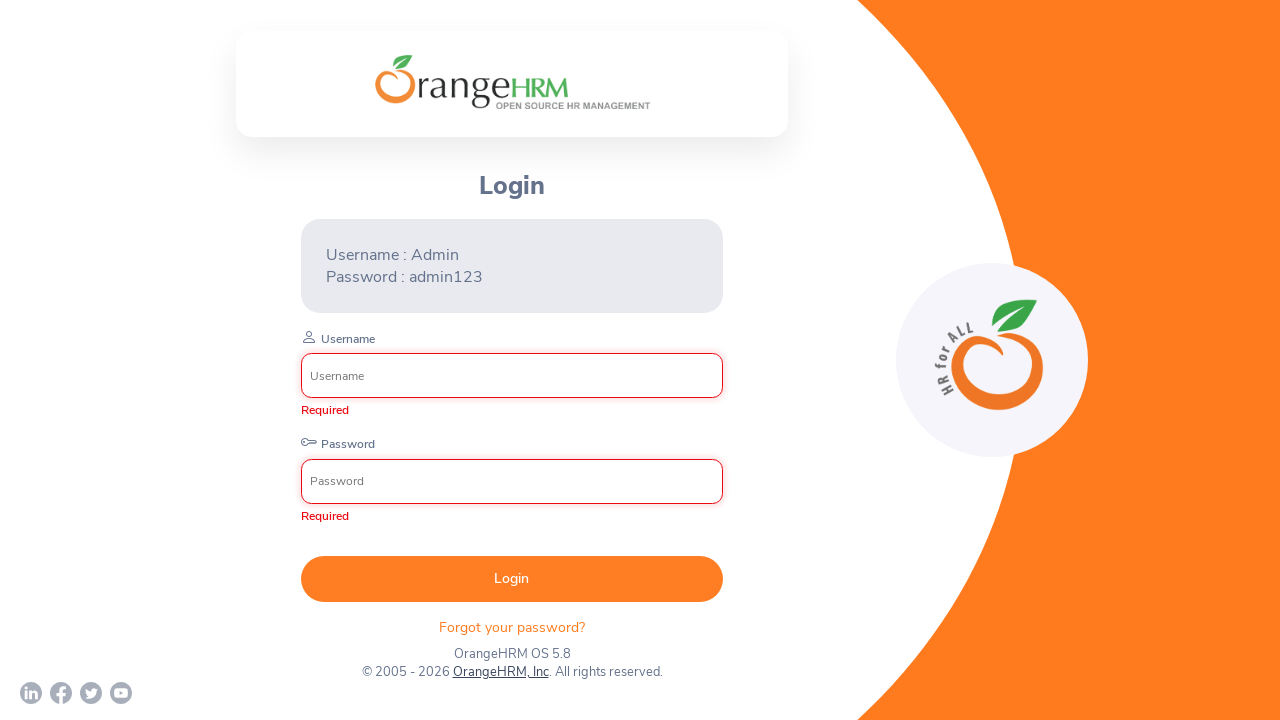

Located 'Required' validation messages
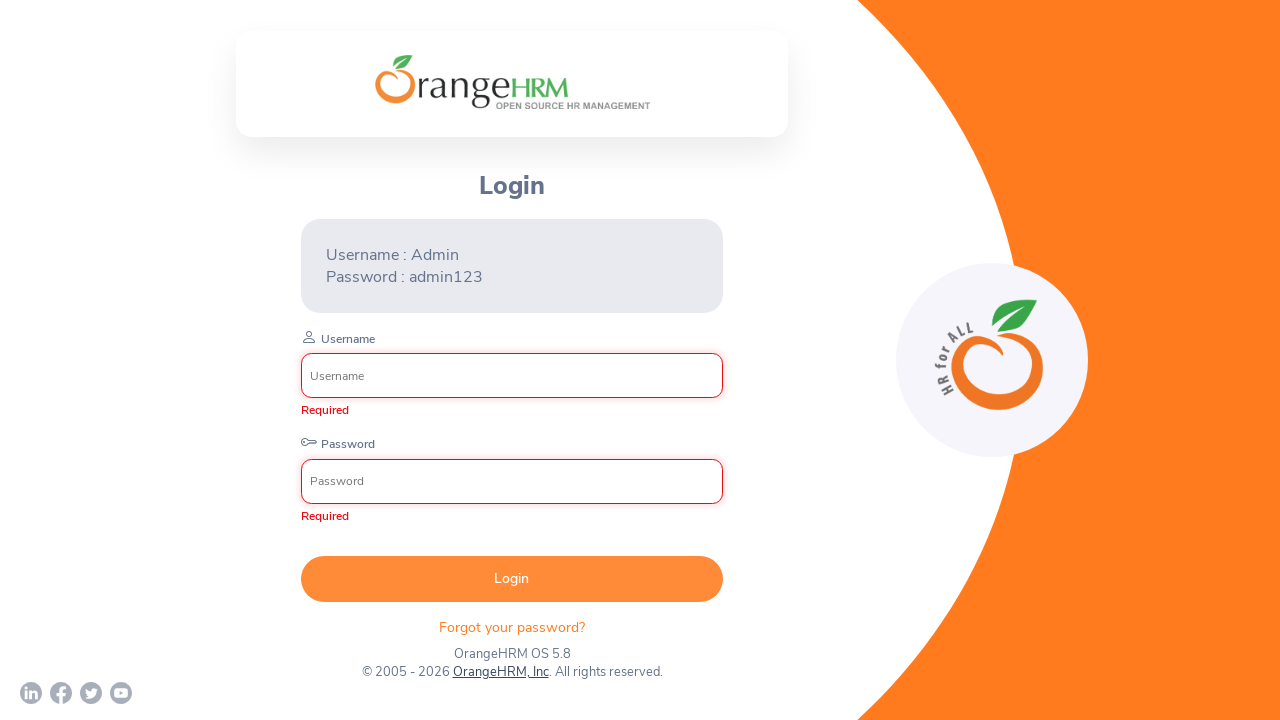

Verified that exactly 2 'Required' validation messages are displayed for both empty fields
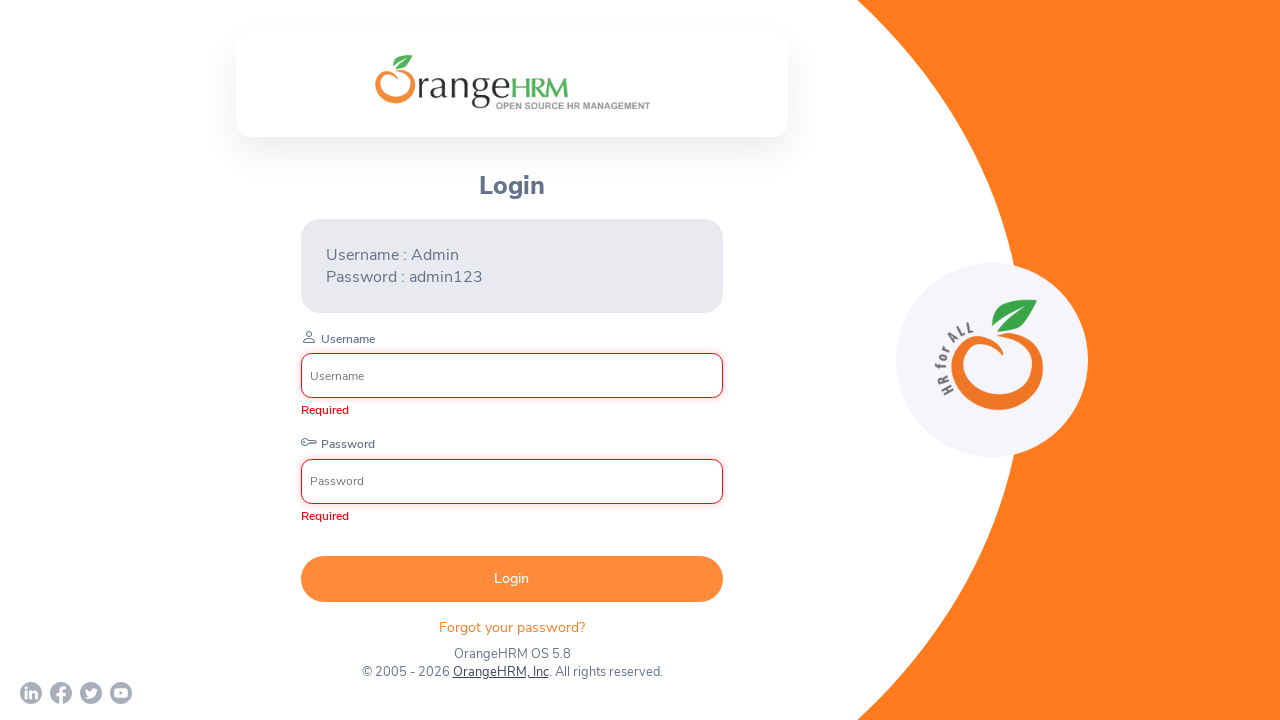

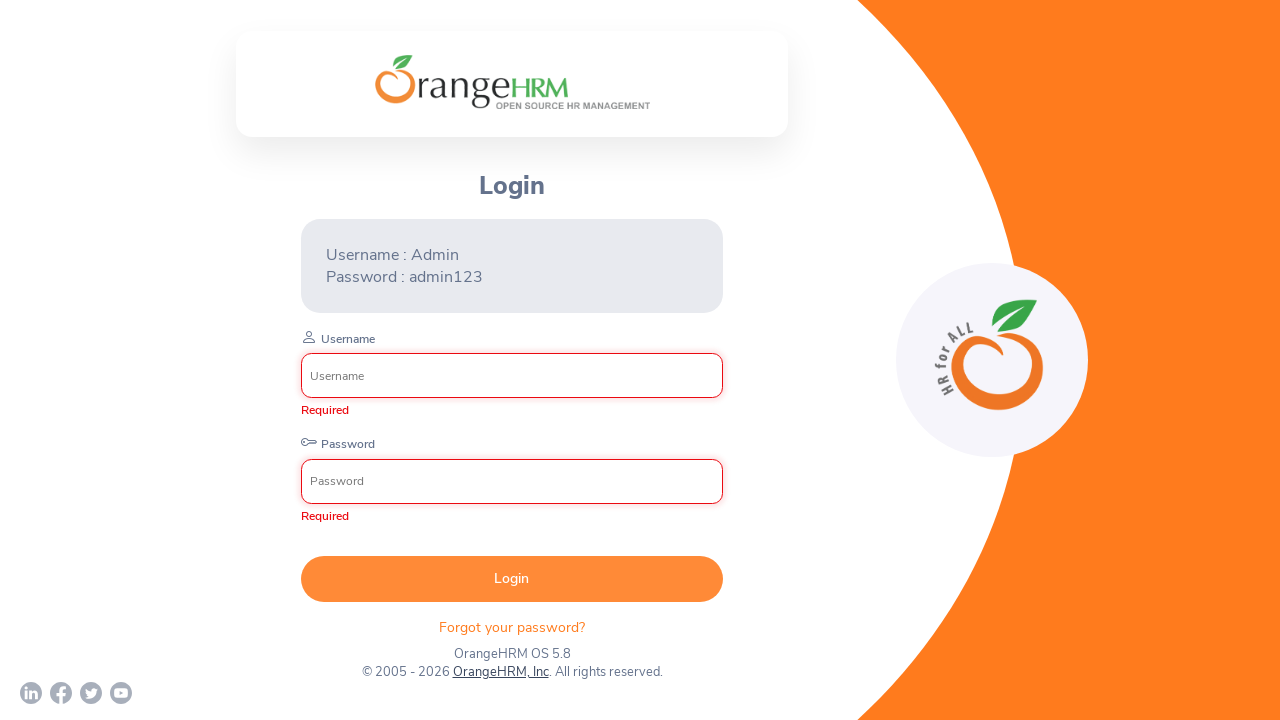